Tests navigation on a portfolio site by hovering over a JavaScript menu item to reveal a submenu, then clicking on the Calendar link and verifying the page loads correctly with the current year and month displayed.

Starting URL: http://racer.xsrv.jp/portfolio/index.html

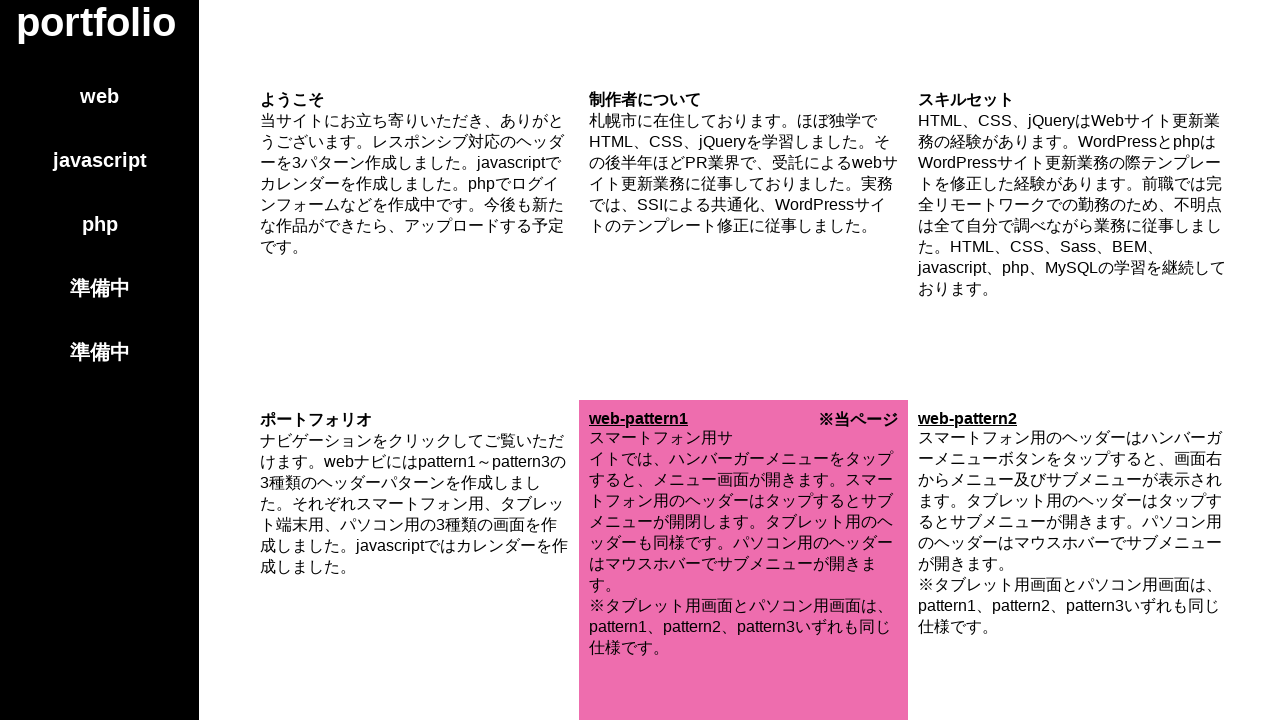

Waited for page to load with networkidle state
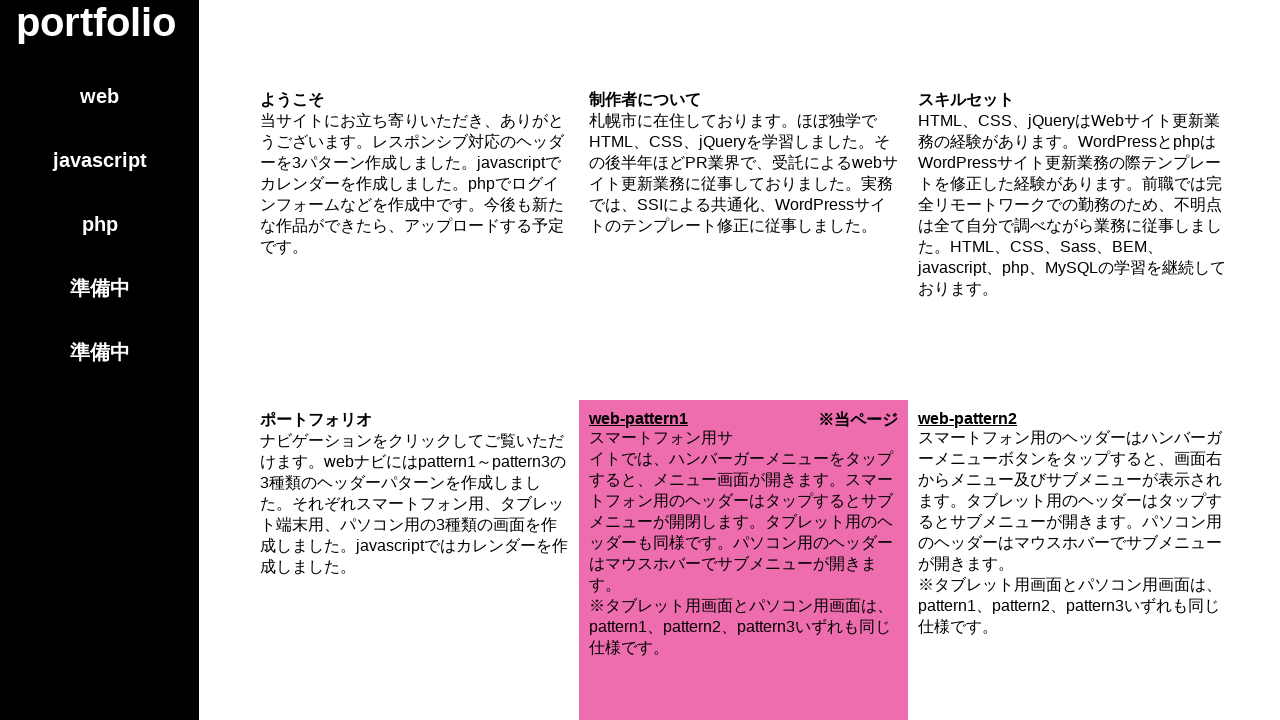

Hovered over the JavaScript menu item to reveal submenu at (100, 160) on xpath=//li[@class="subnavi"] >> nth=1
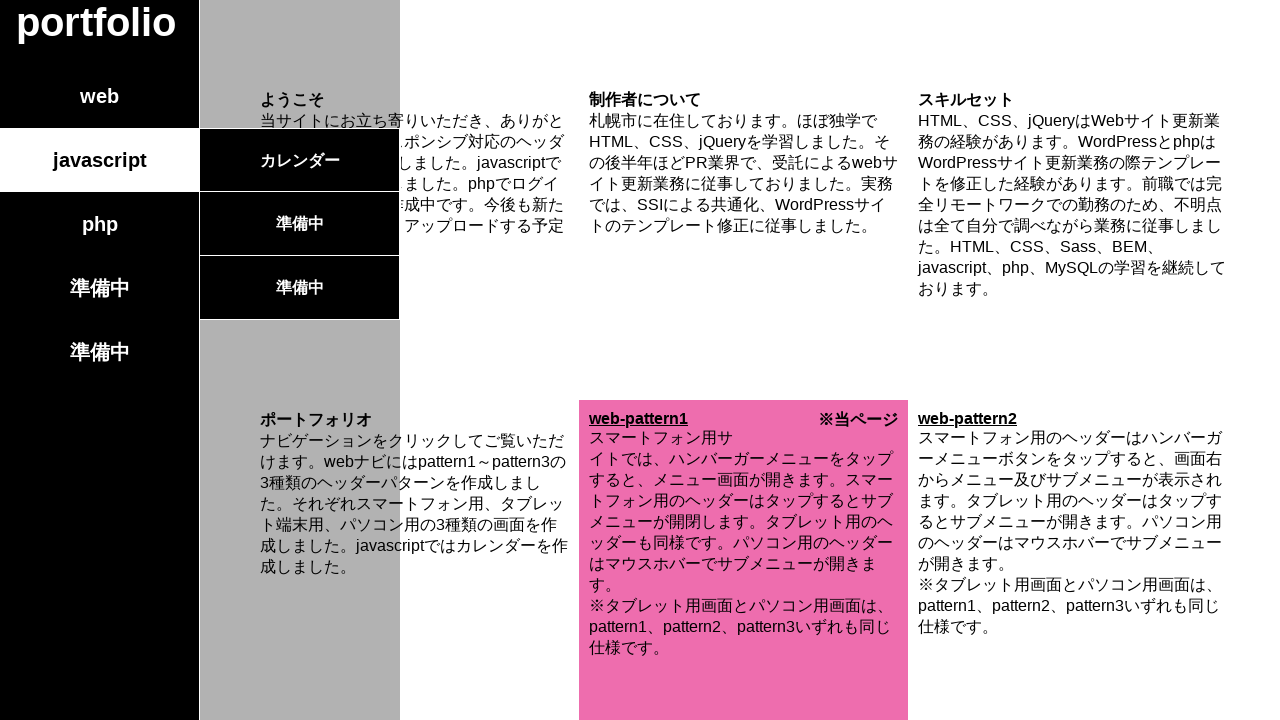

Waited 500ms for submenu animation to complete
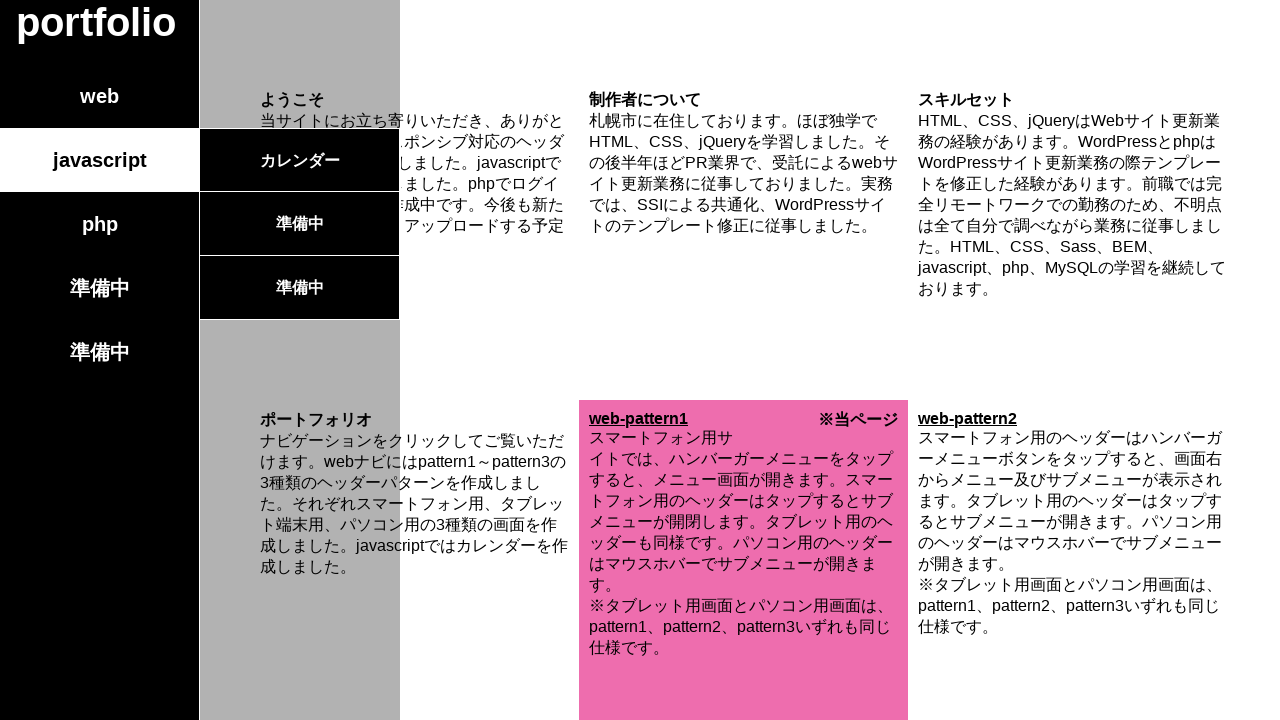

Clicked on Calendar link from JavaScript submenu at (300, 161) on text=カレンダー
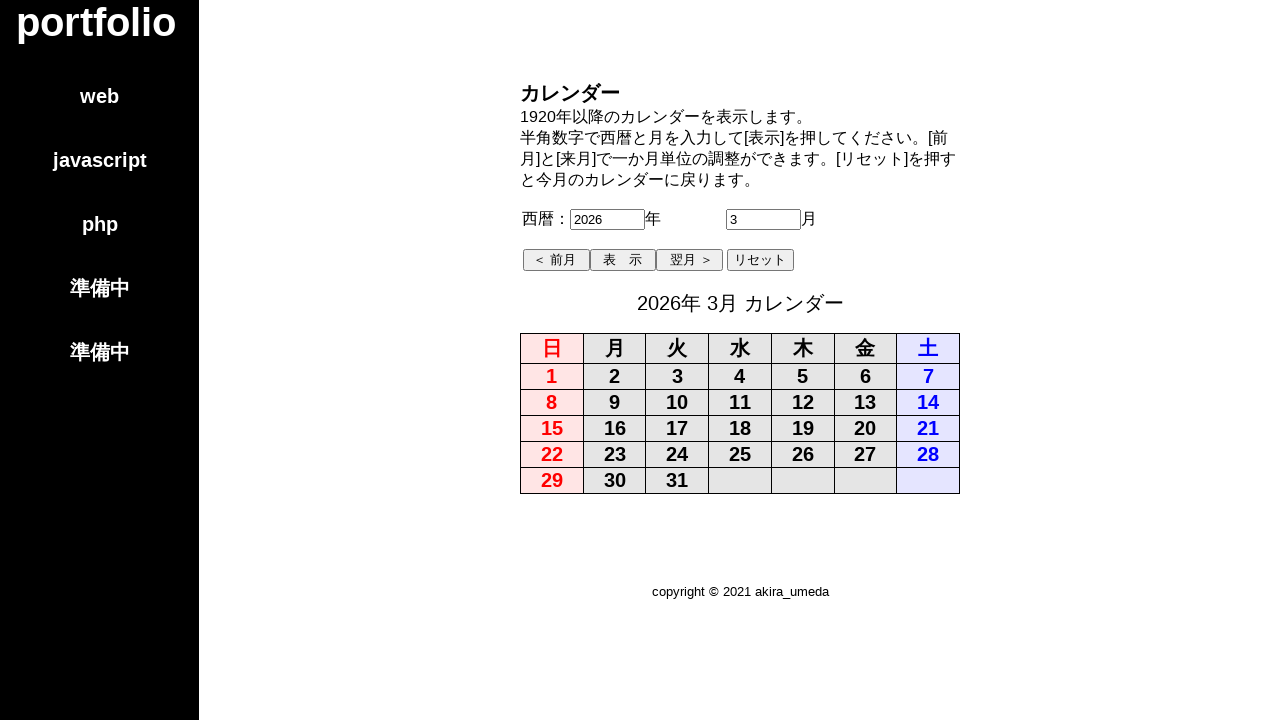

Navigated to calendar page successfully
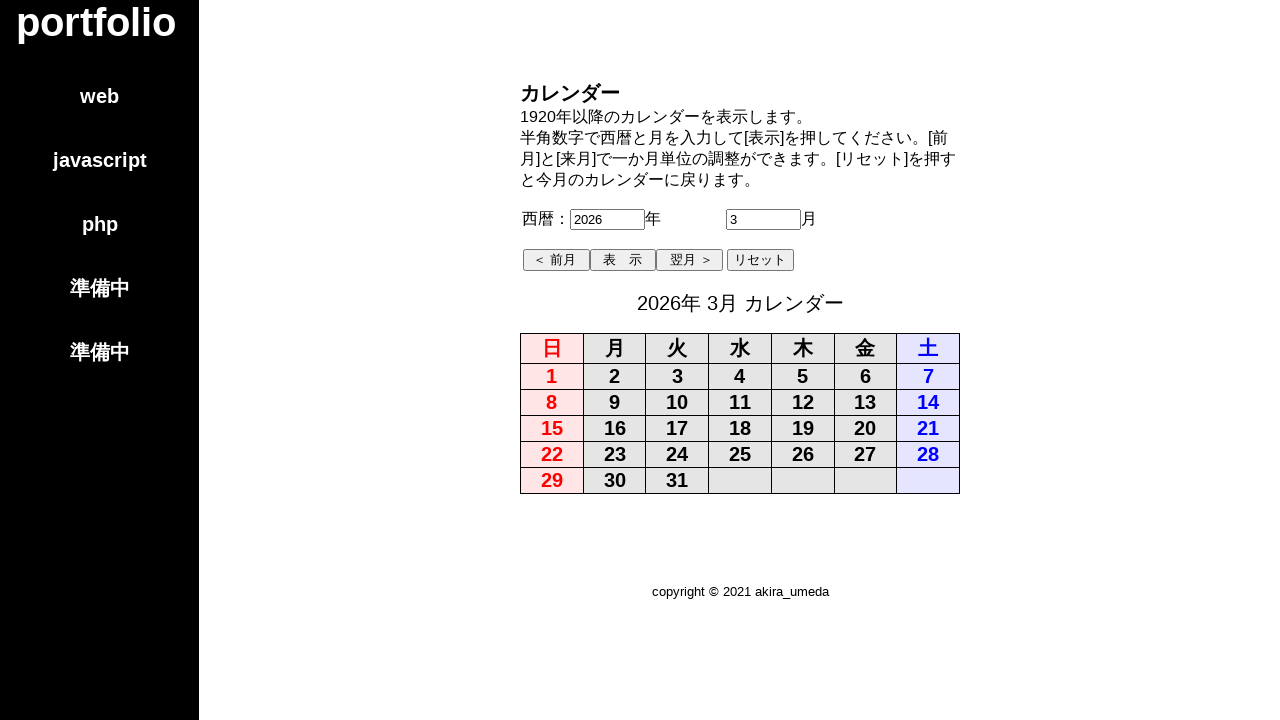

Calendar page fully loaded with current year and month displayed
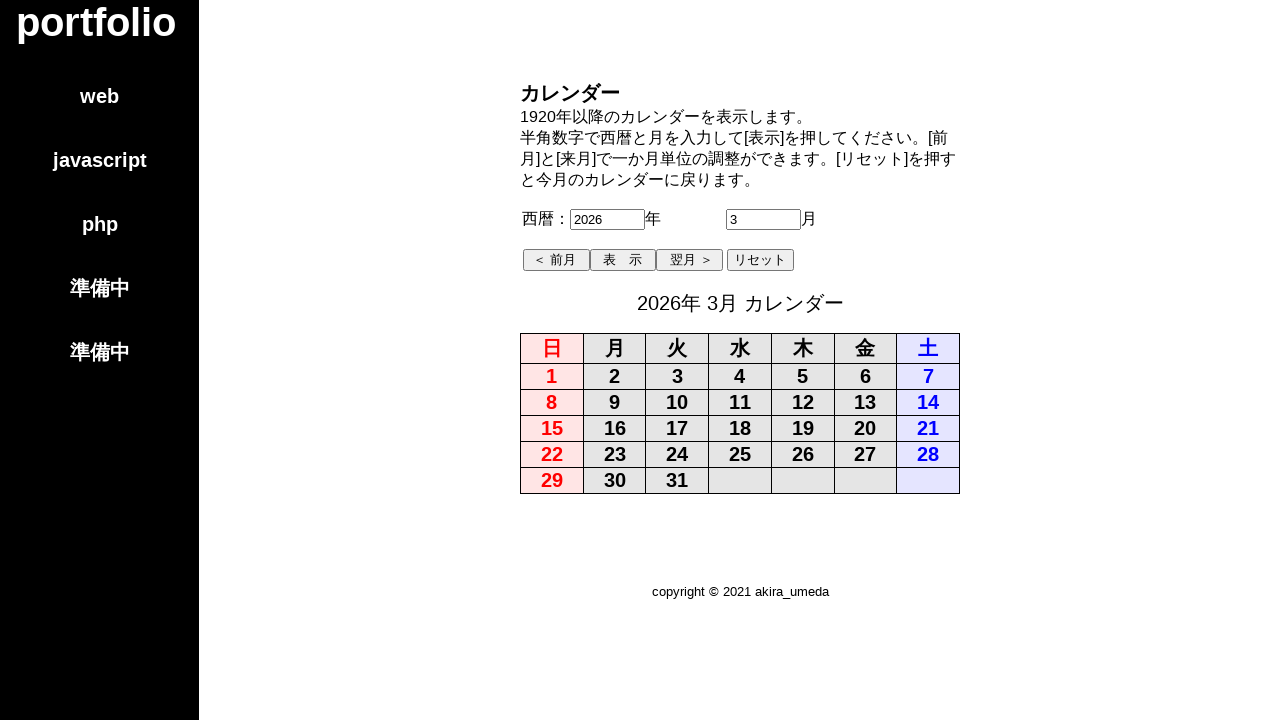

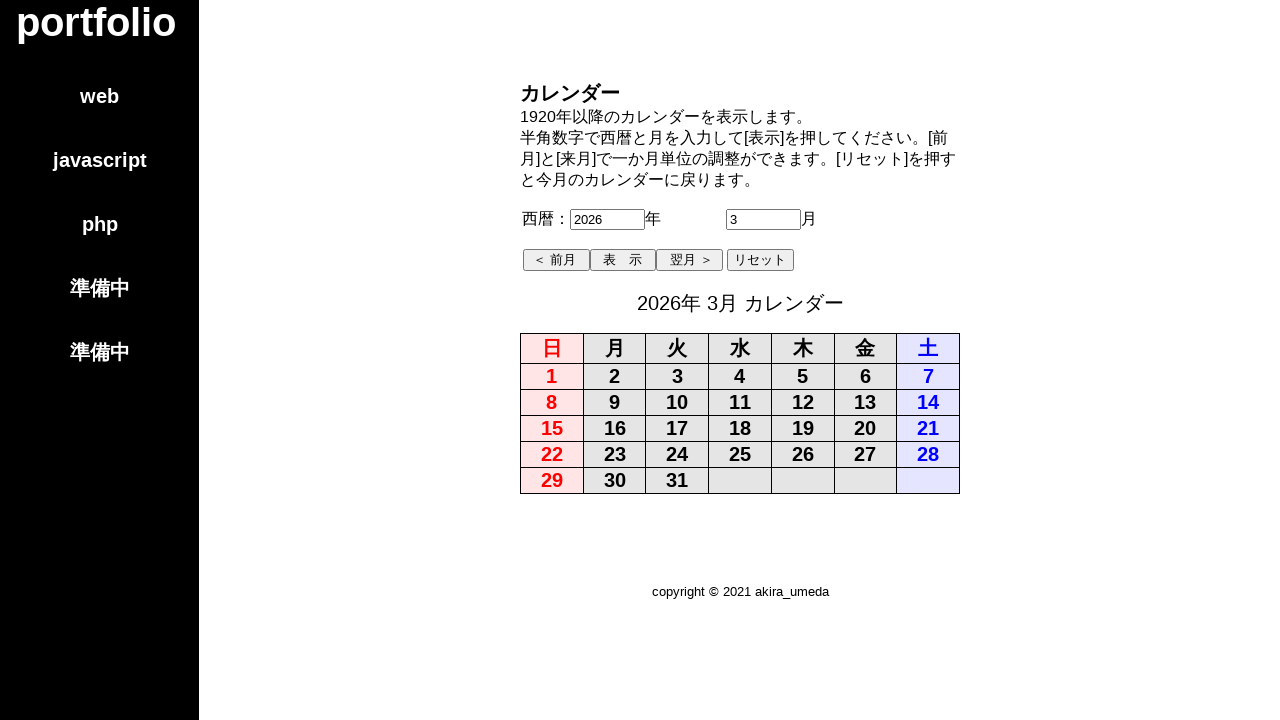